Tests alert popup functionality by entering text in a name field, triggering an alert, verifying the alert contains the entered text, and dismissing the alert

Starting URL: https://rahulshettyacademy.com/AutomationPractice/

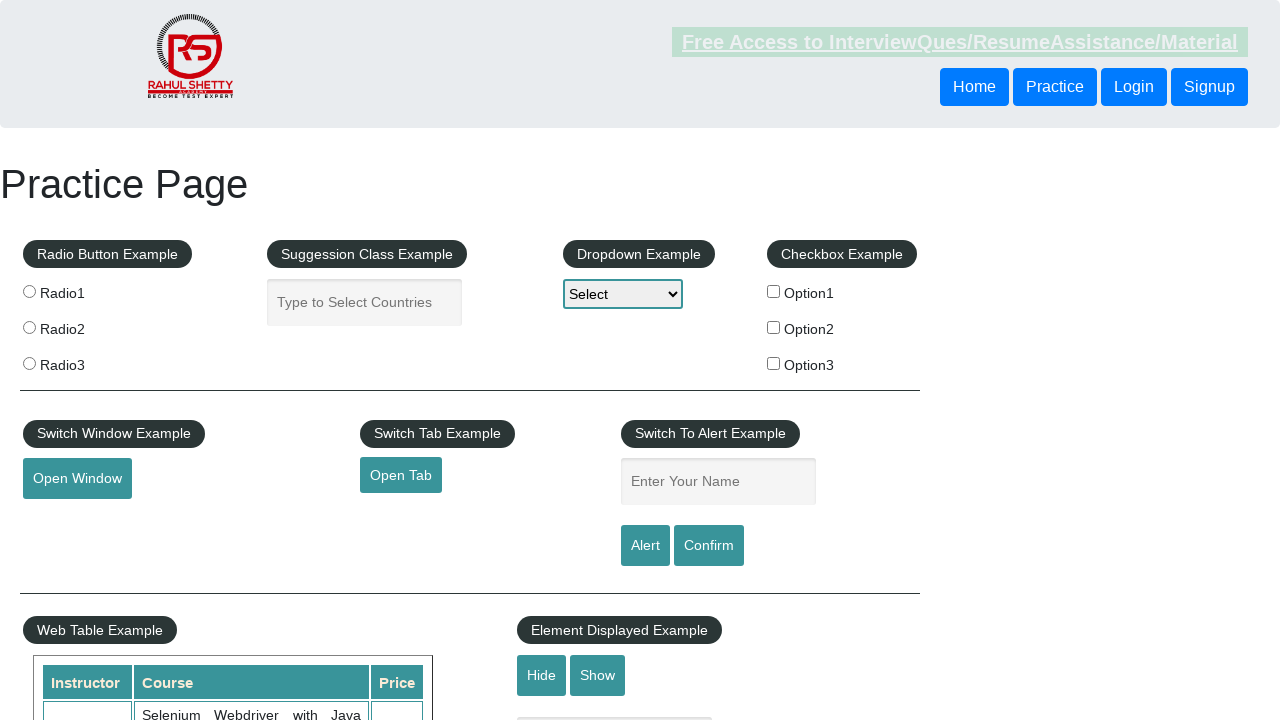

Filled name input field with 'TestUser2024' on #name
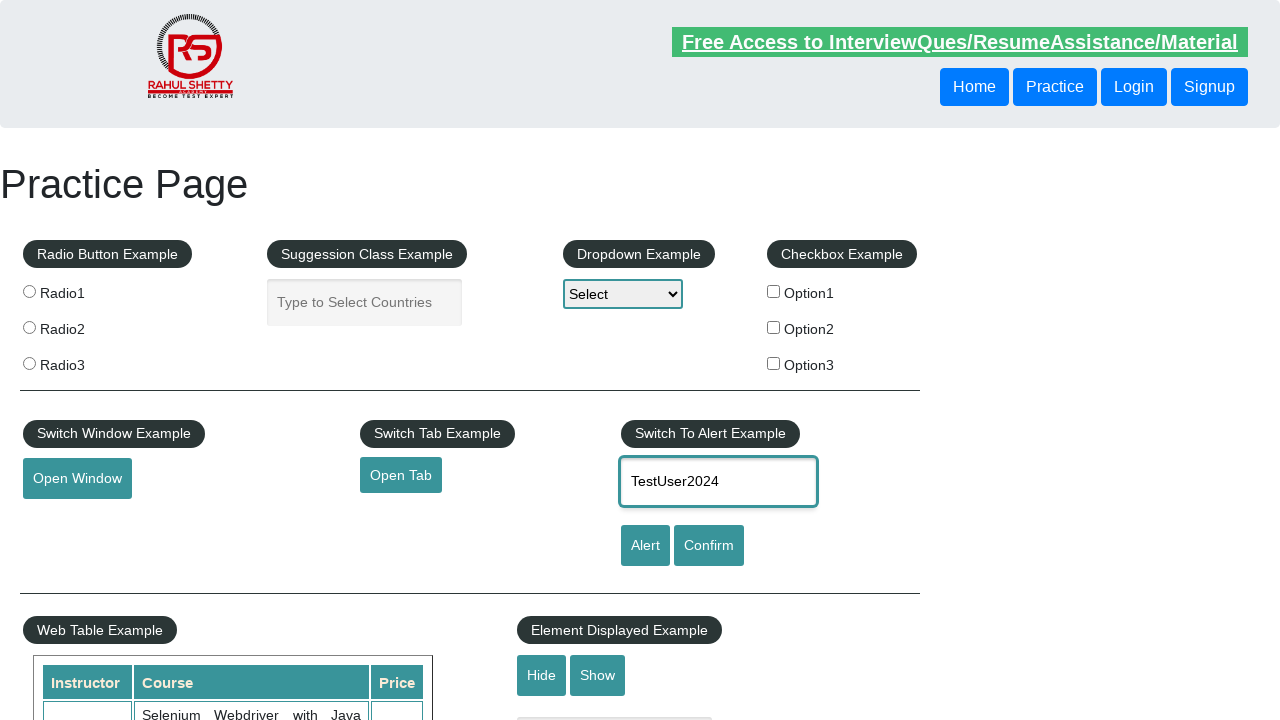

Clicked alert button to trigger alert popup at (645, 546) on #alertbtn
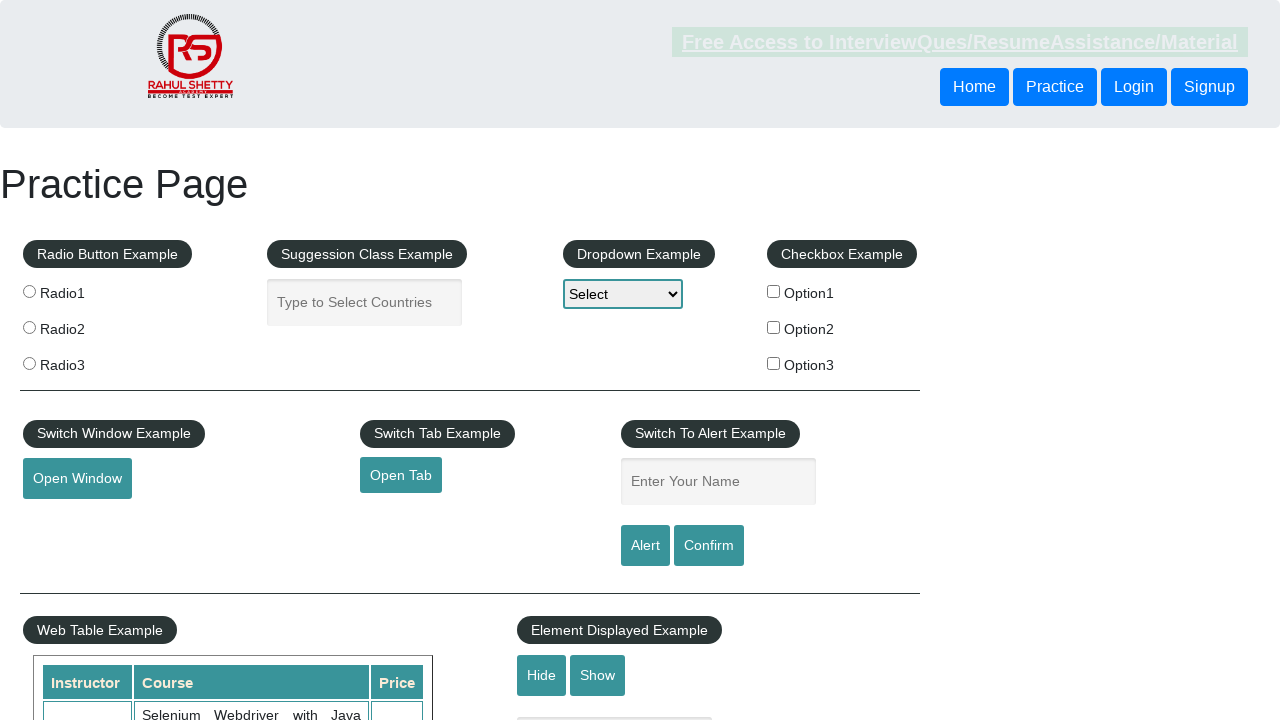

Set up initial dialog handler to dismiss alerts
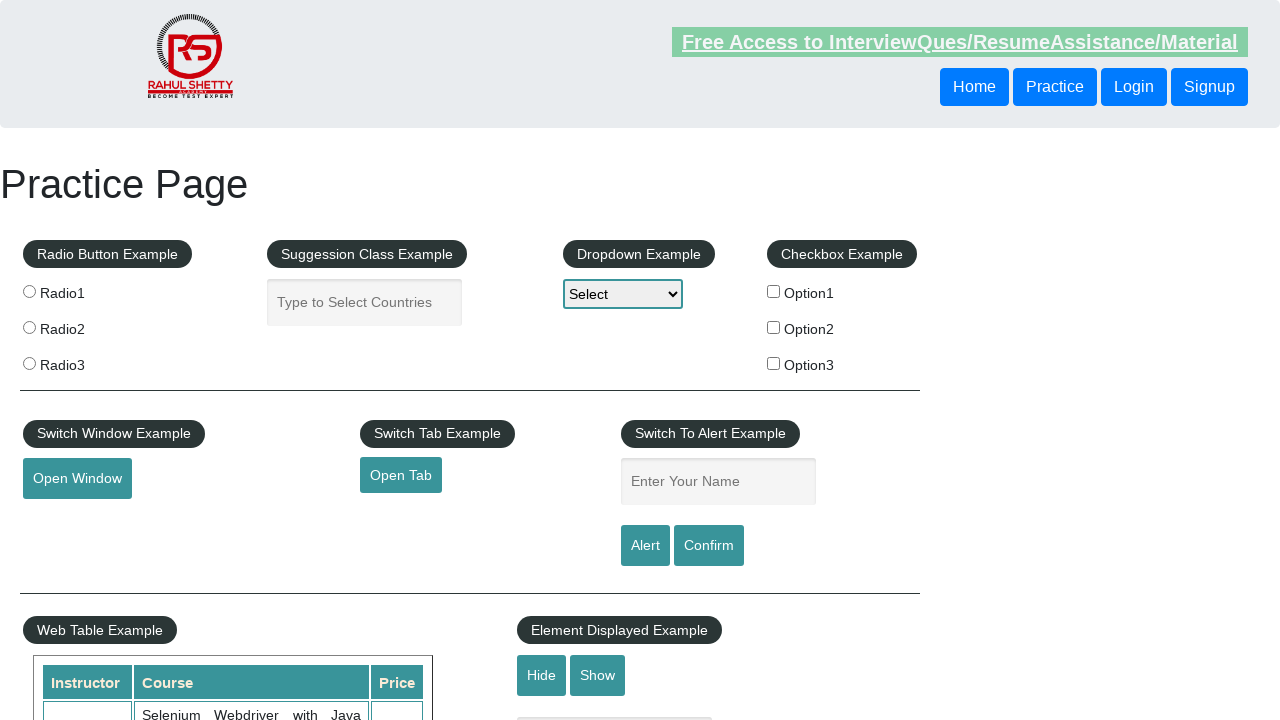

Replaced dialog handler with validation handler
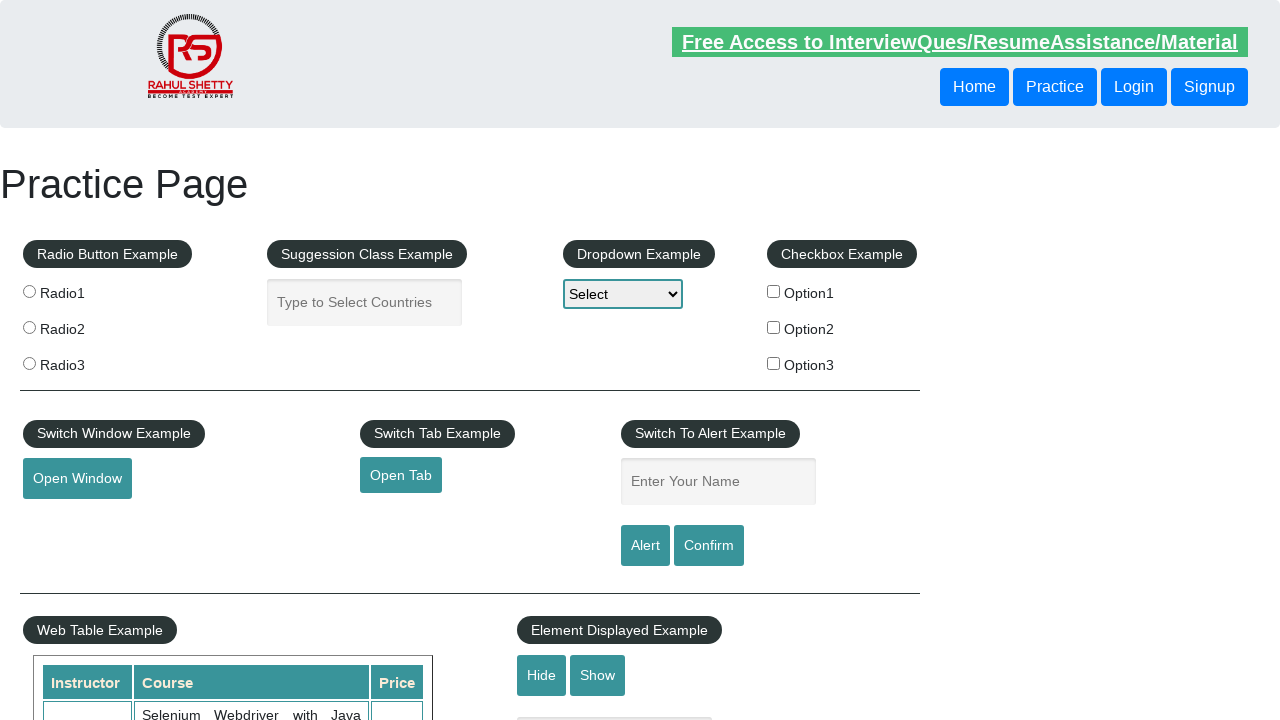

Clicked alert button again to test dialog validation and dismissal at (645, 546) on #alertbtn
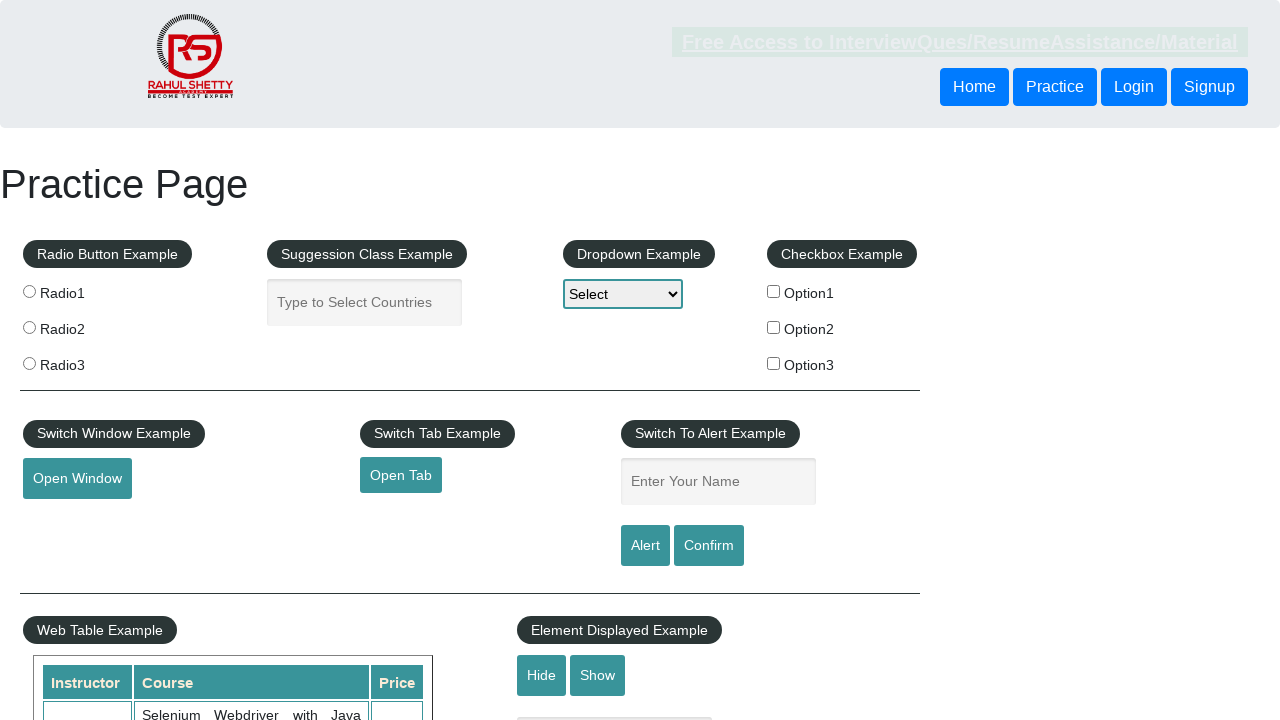

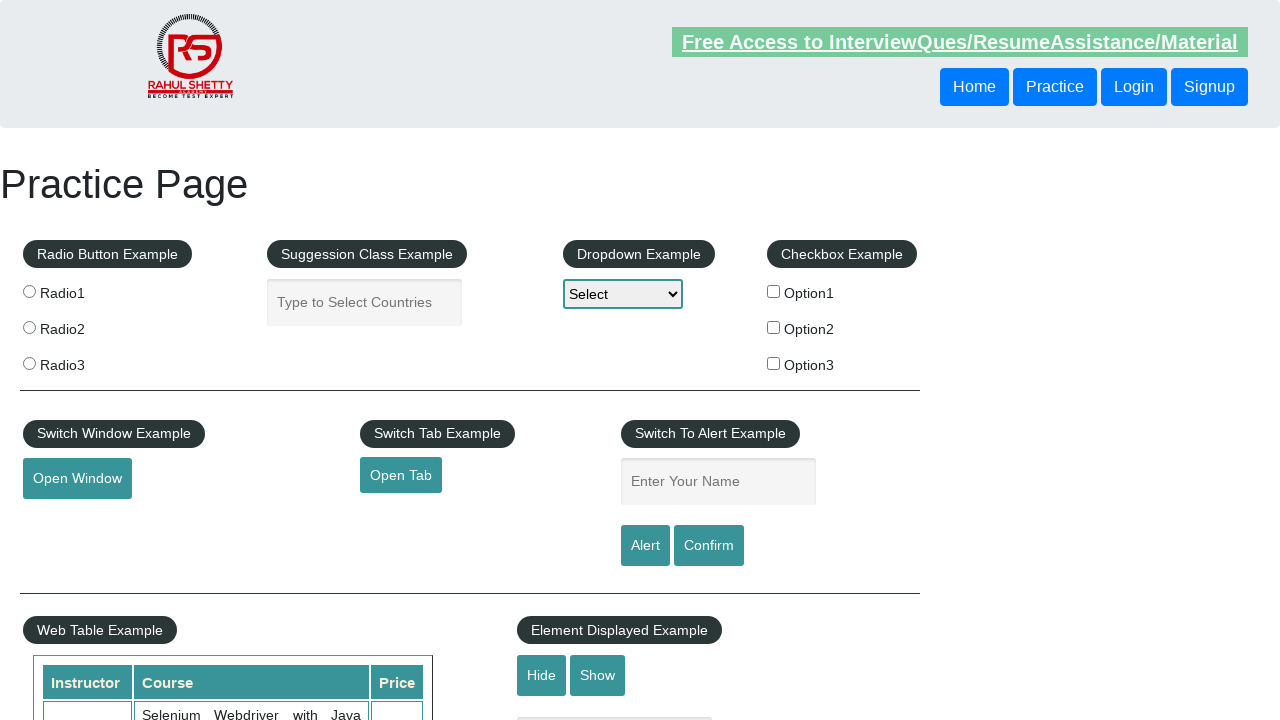